Tests table filtering functionality by entering a search term and verifying that filtered results are displayed

Starting URL: https://rahulshettyacademy.com/seleniumPractise/#/offers

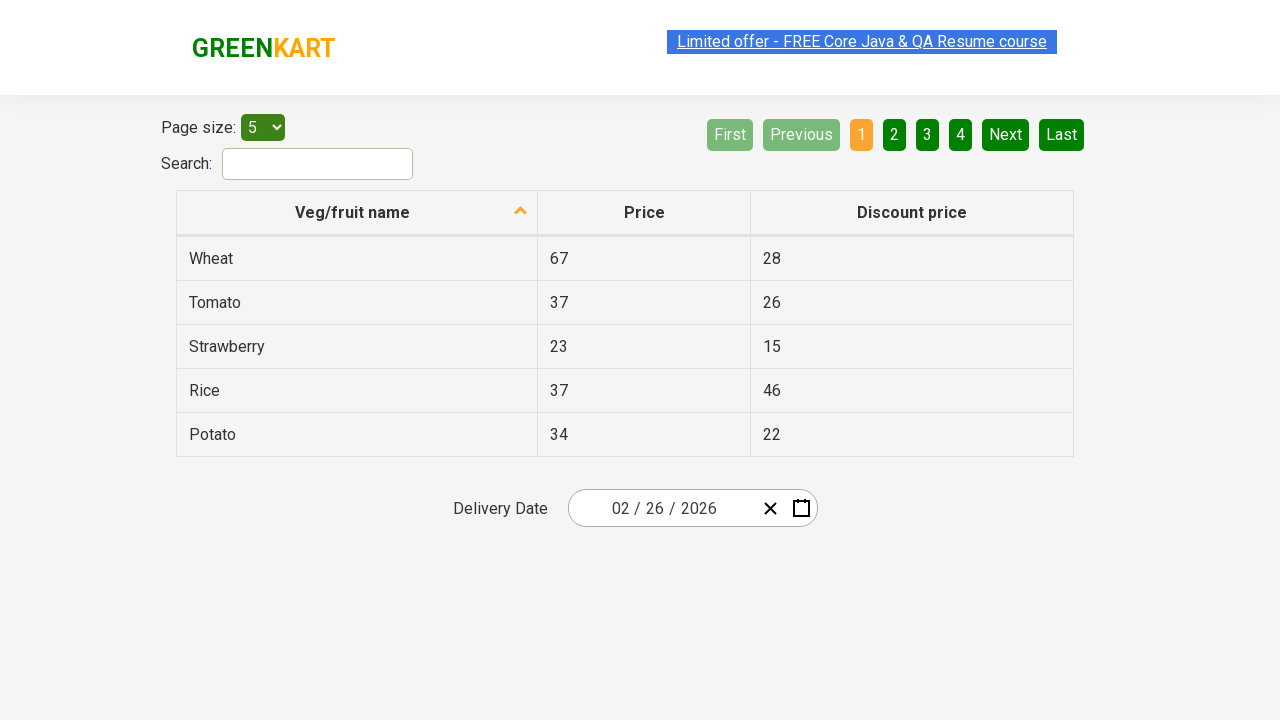

Navigated to the offers page
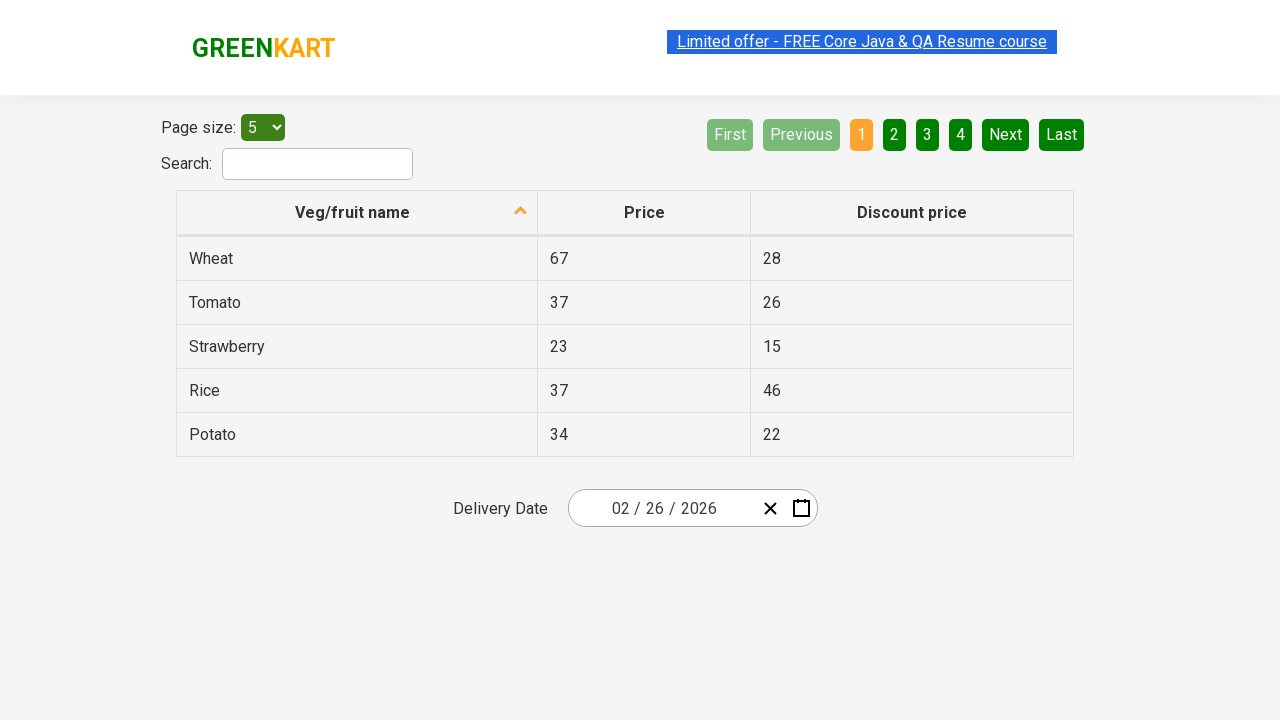

Entered 'Rice' in the search field to filter table on #search-field
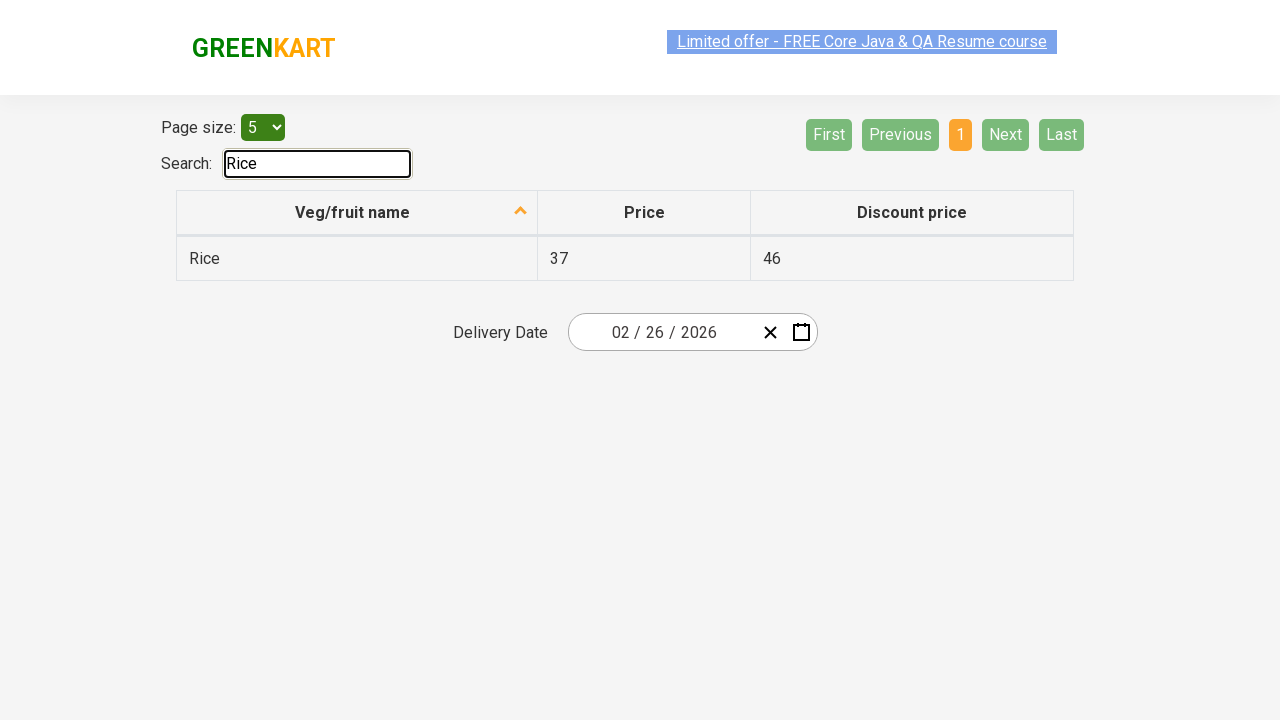

Waited for filter to apply
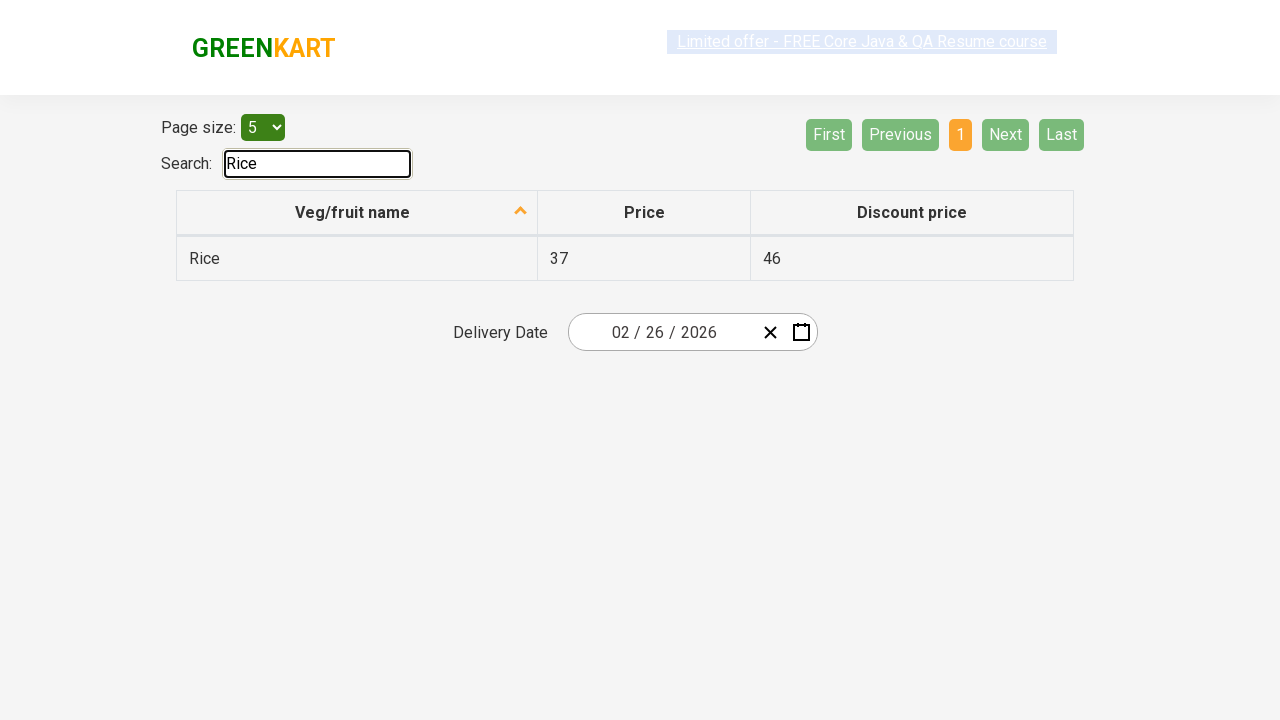

Verified filtered results are present in the table
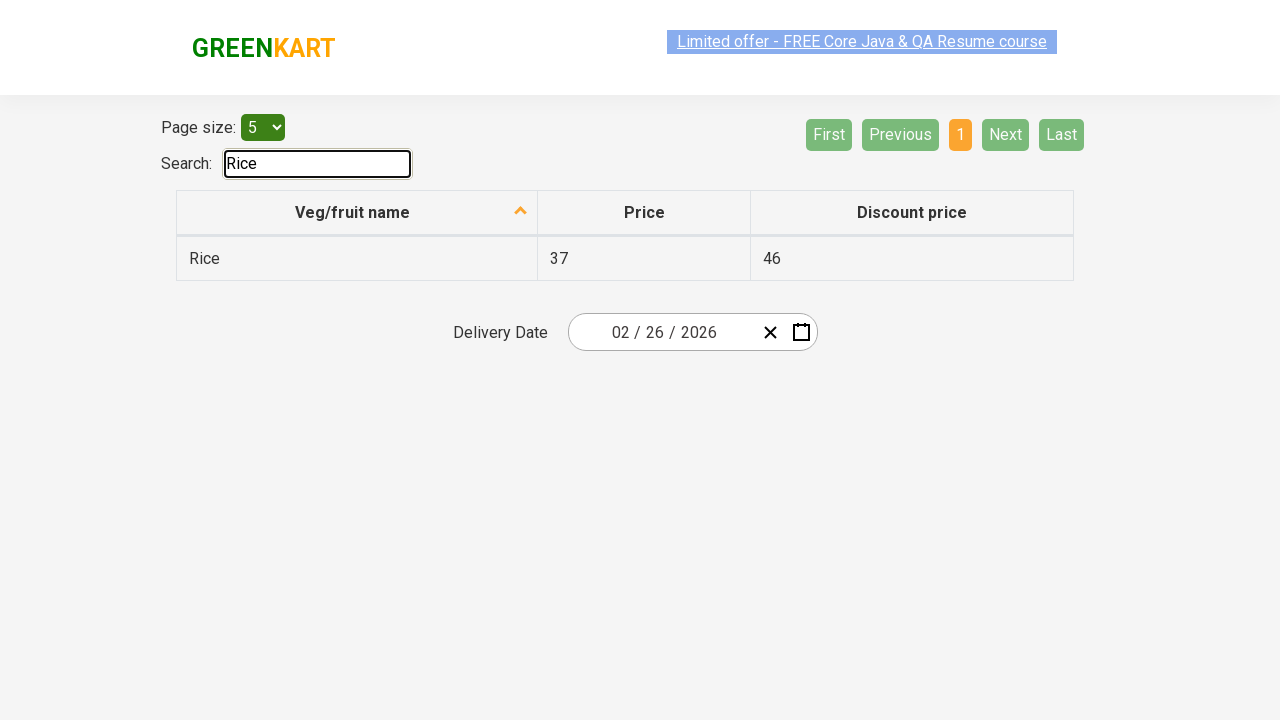

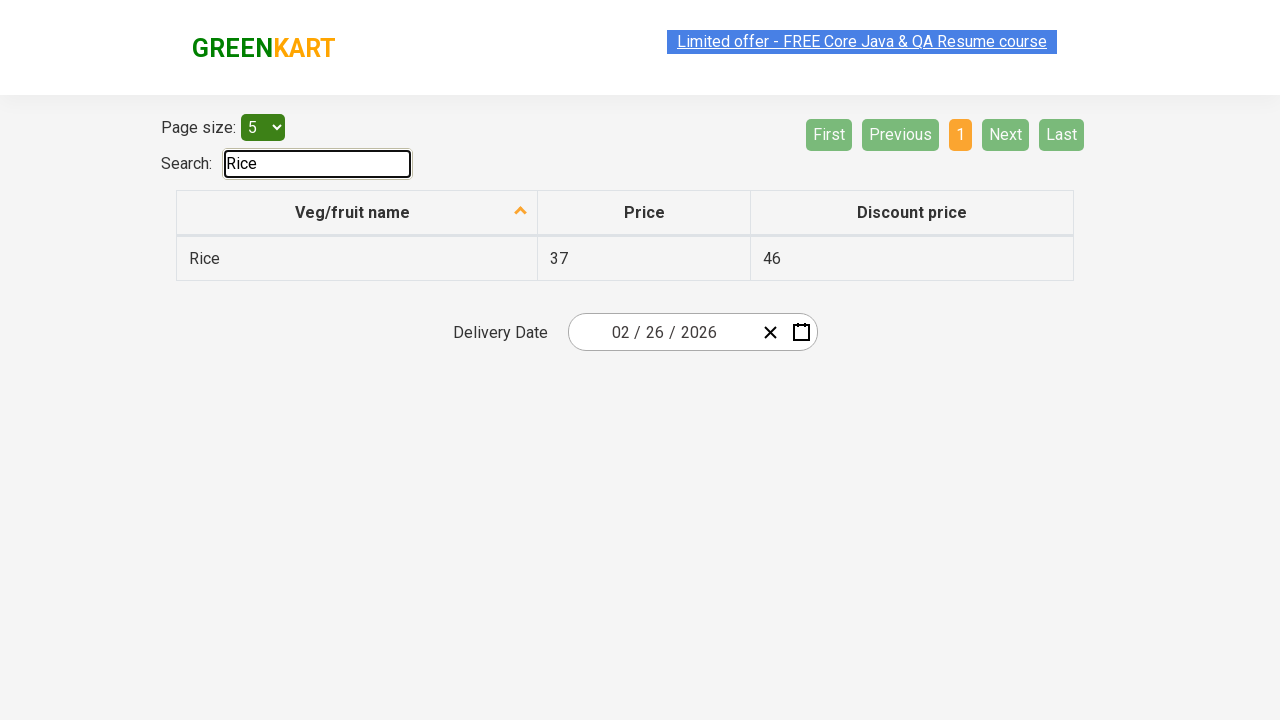